Tests mouse release action after clicking and holding on source element and moving to target element

Starting URL: https://crossbrowsertesting.github.io/drag-and-drop

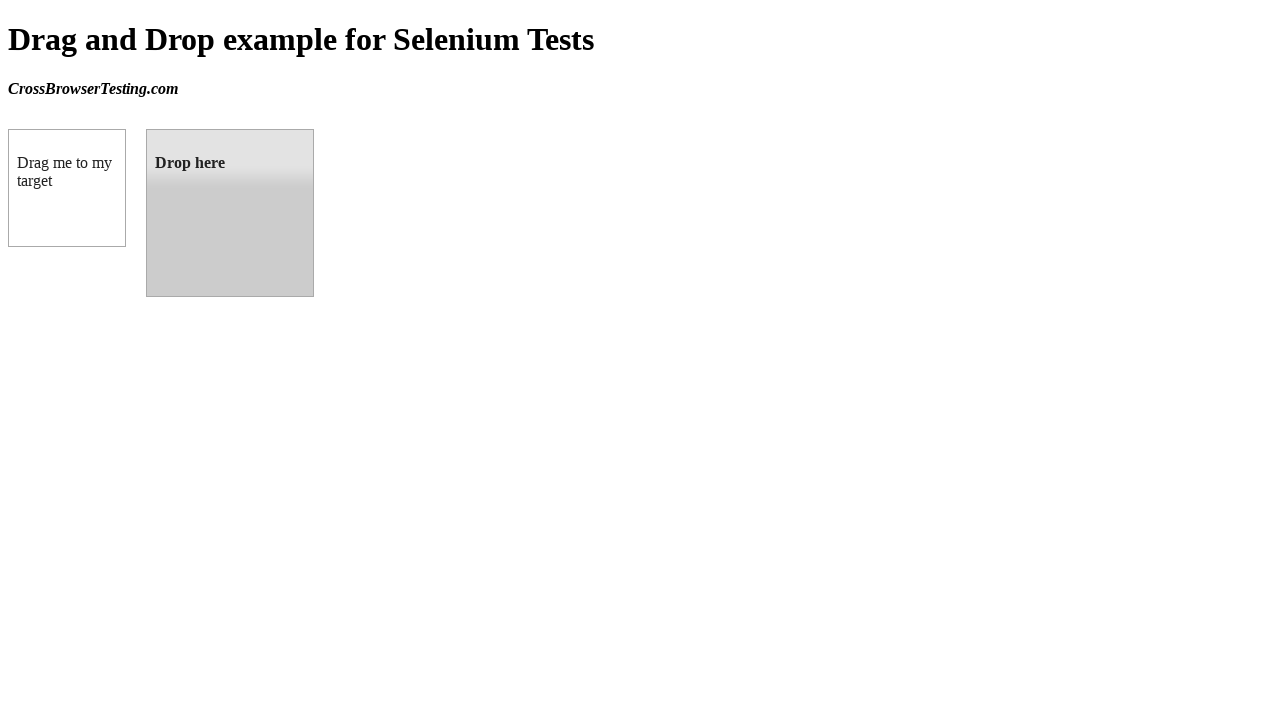

Located source element (draggable box)
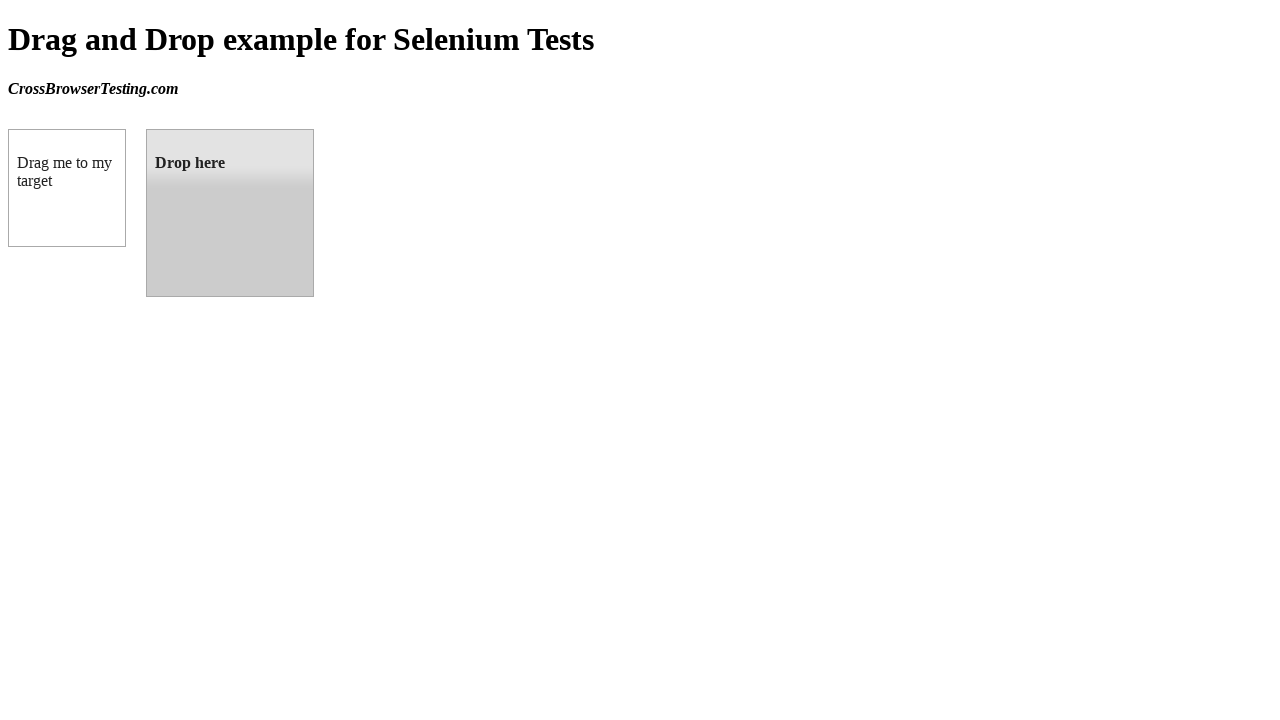

Located target element (droppable box)
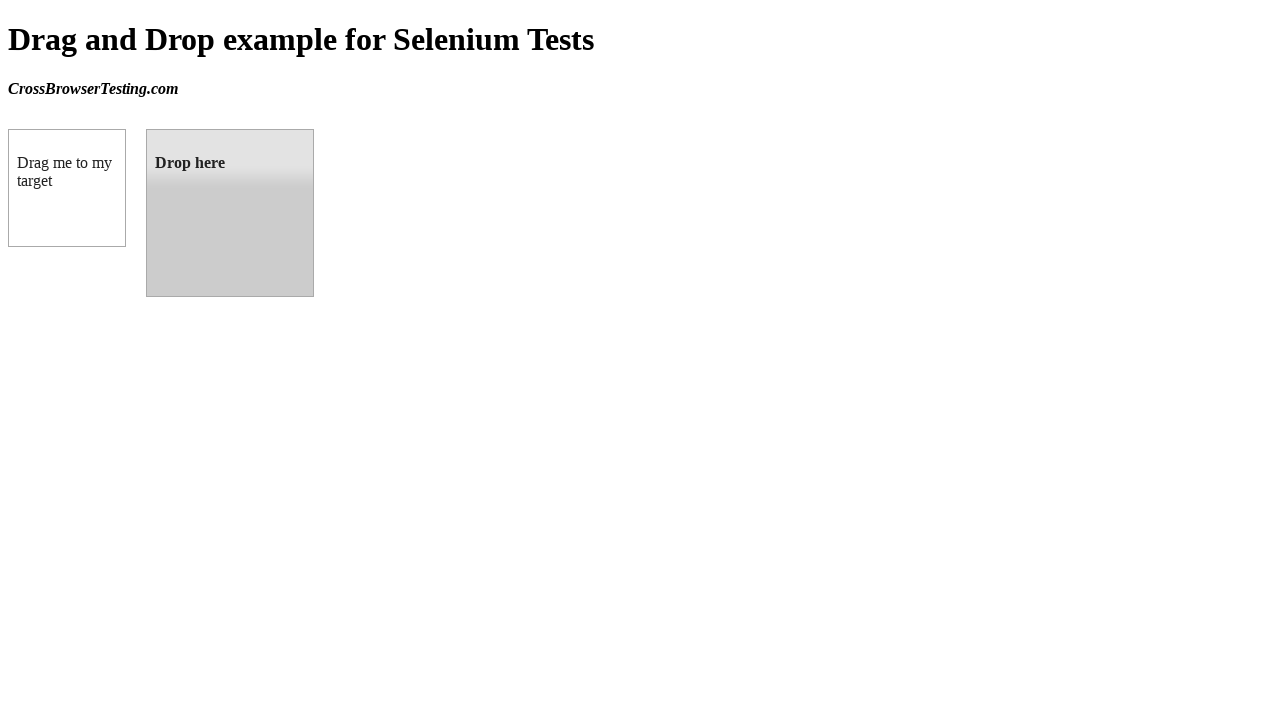

Retrieved bounding box of source element
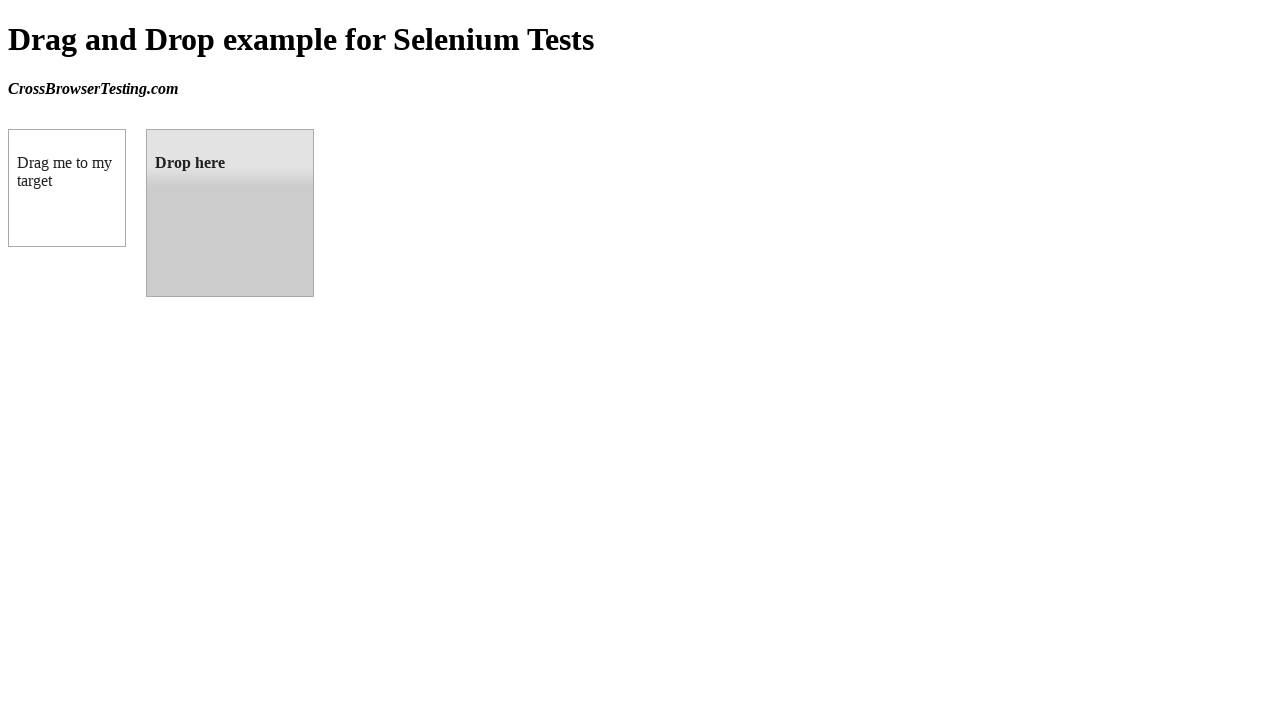

Calculated center coordinates of source element
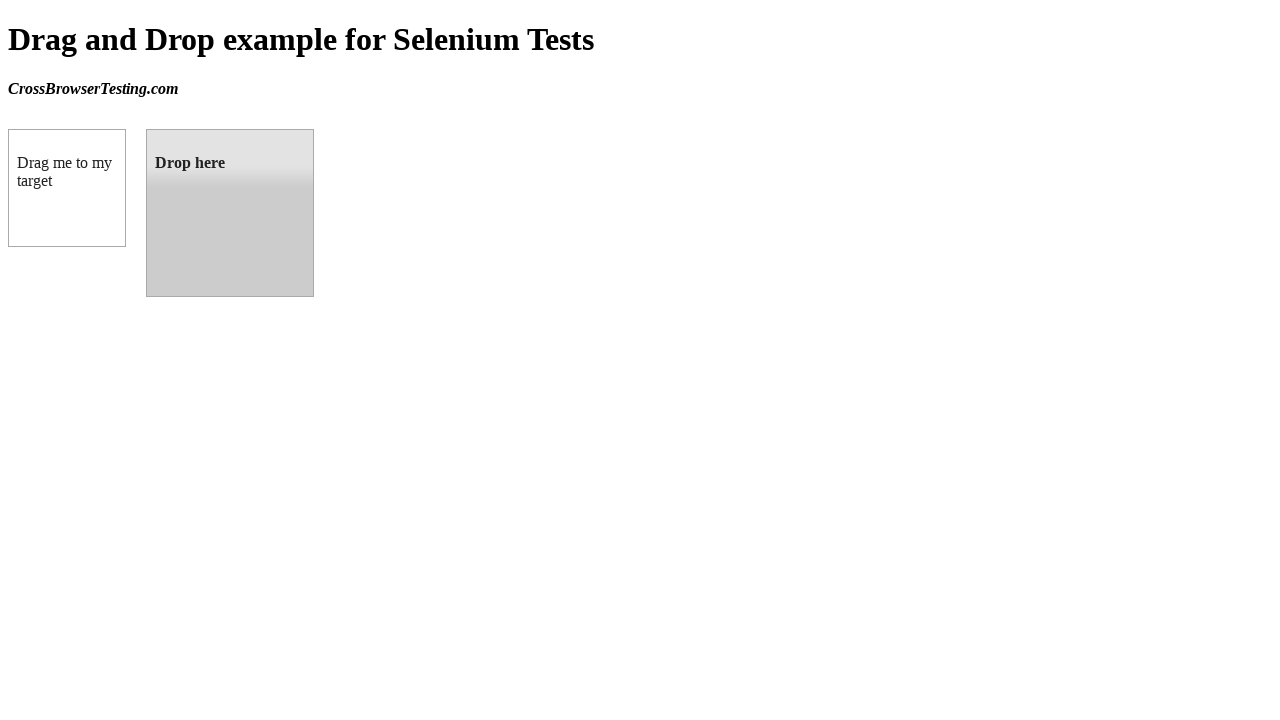

Retrieved bounding box of target element
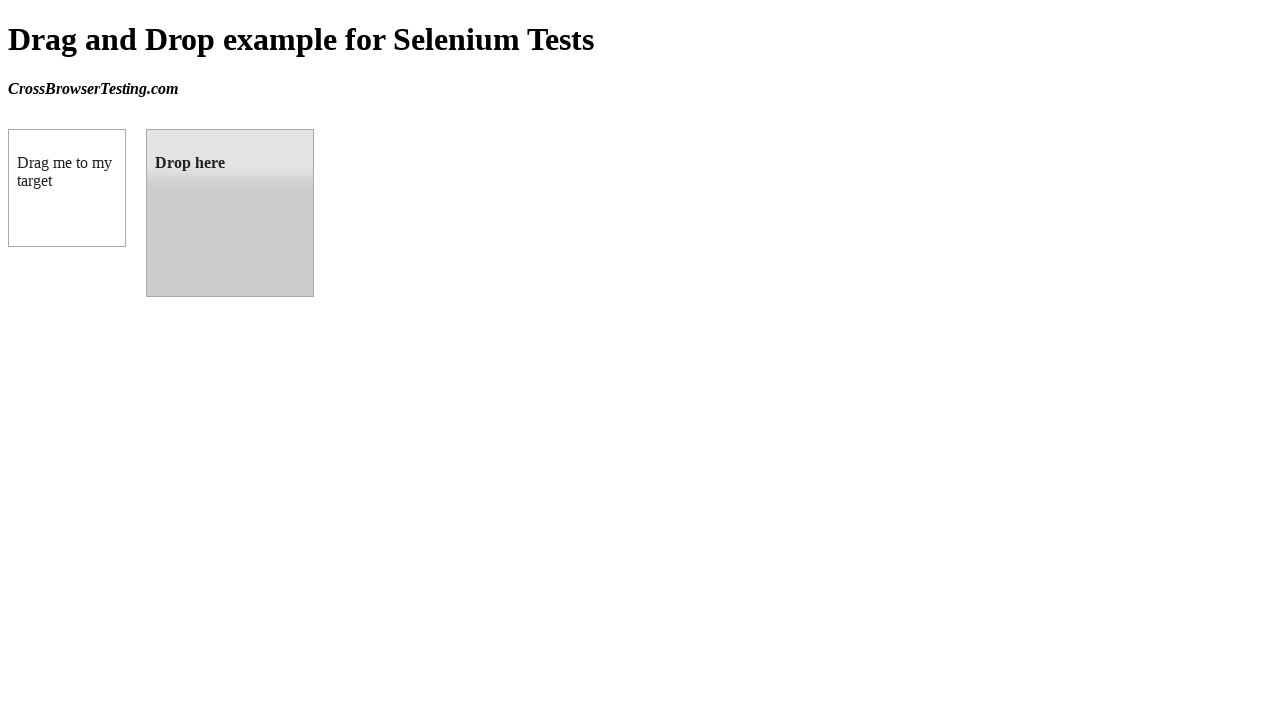

Calculated center coordinates of target element
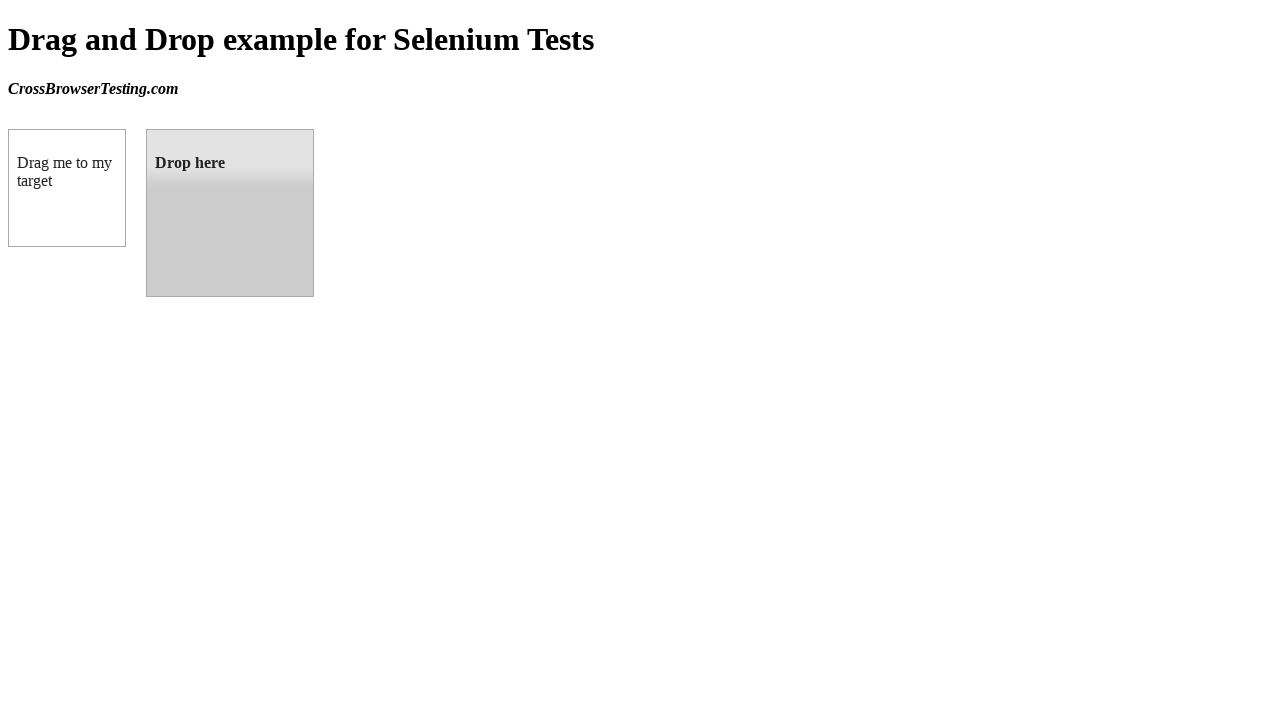

Moved mouse to source element center at (67, 188)
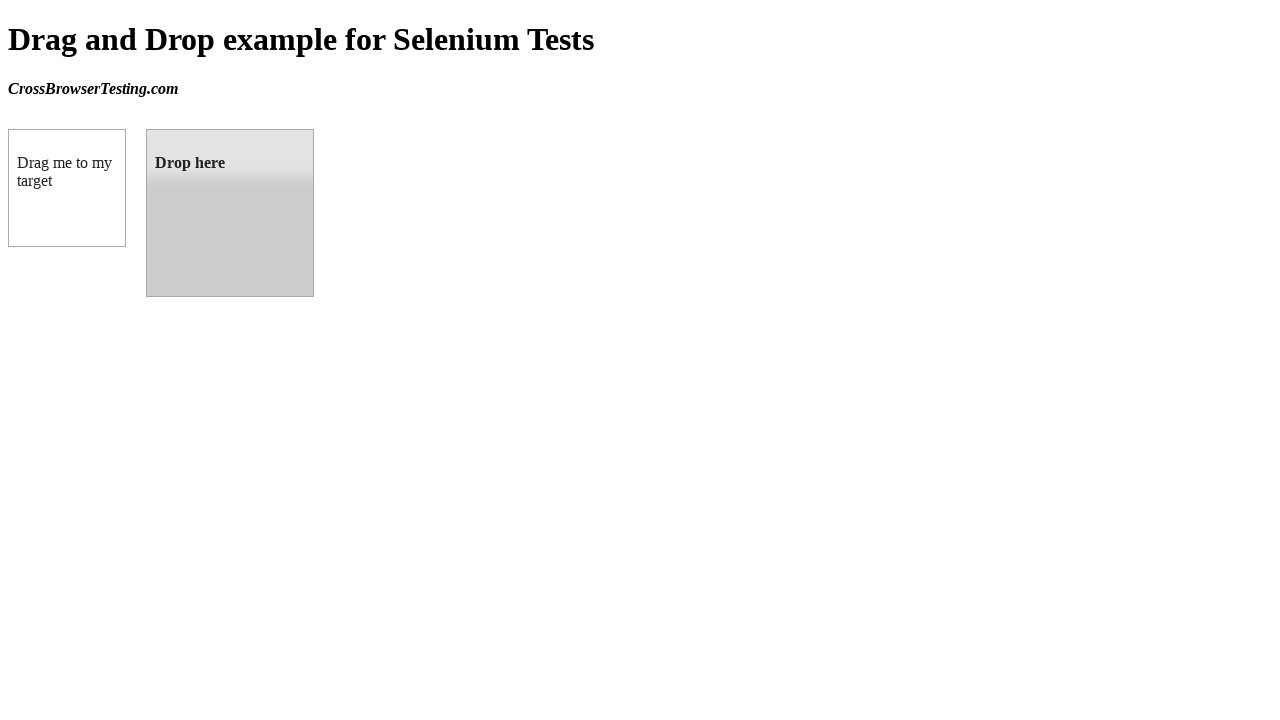

Pressed mouse button down on source element at (67, 188)
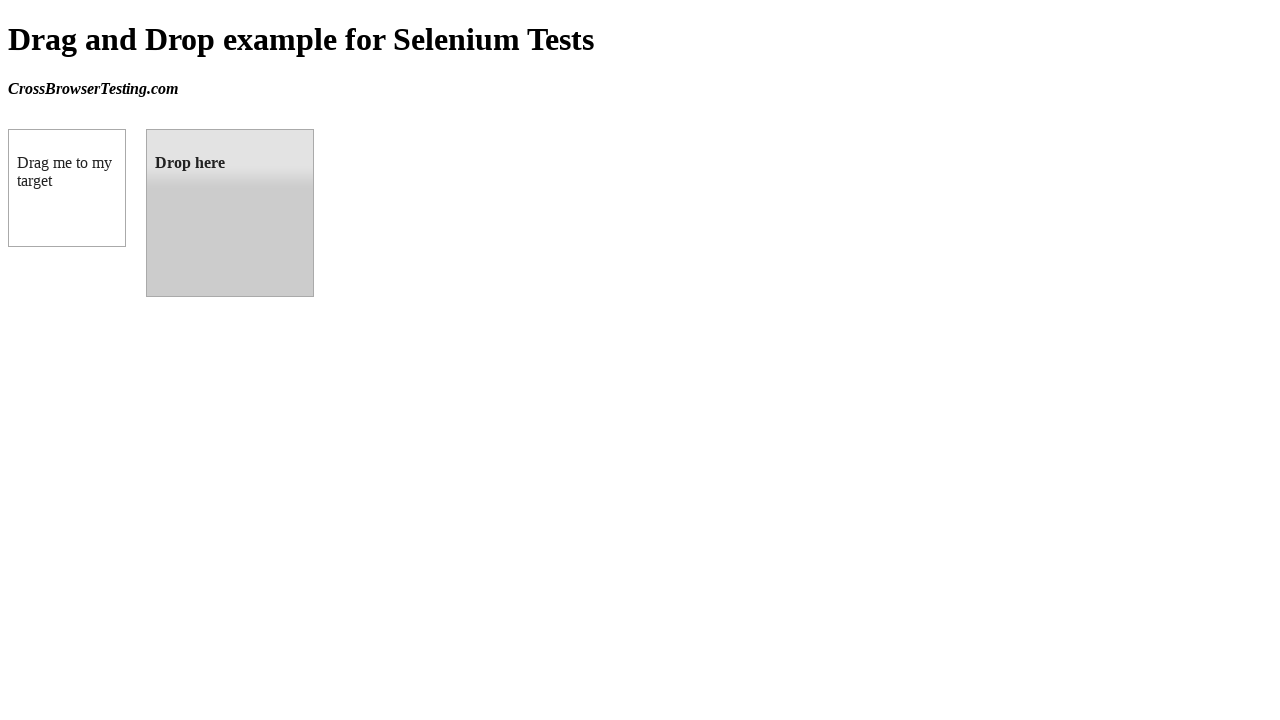

Moved mouse to target element while holding button down at (230, 213)
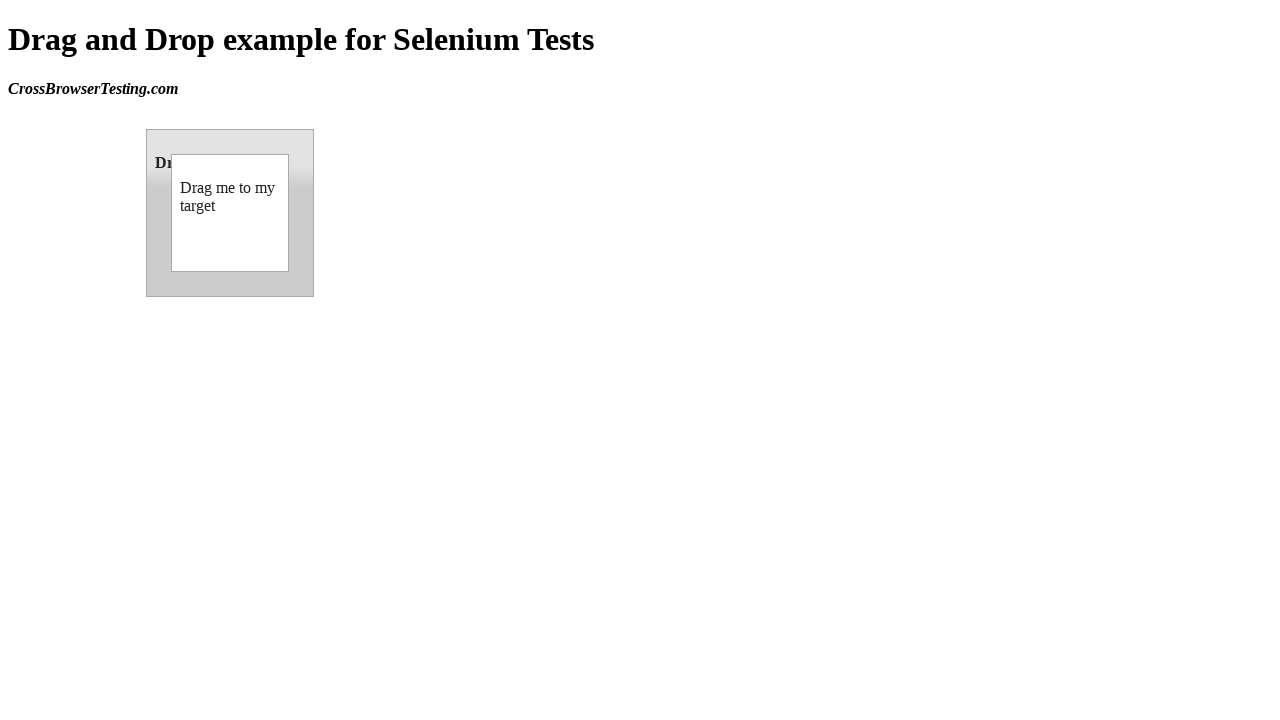

Released mouse button on target element to complete drag and drop at (230, 213)
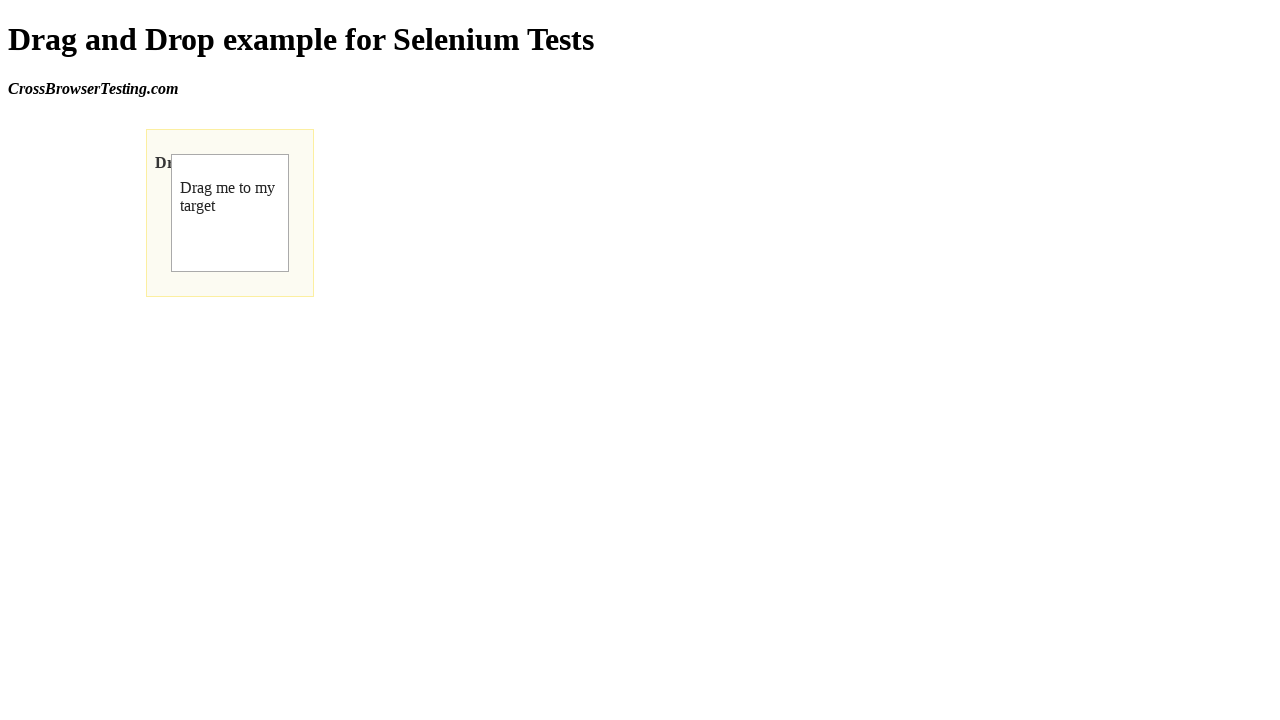

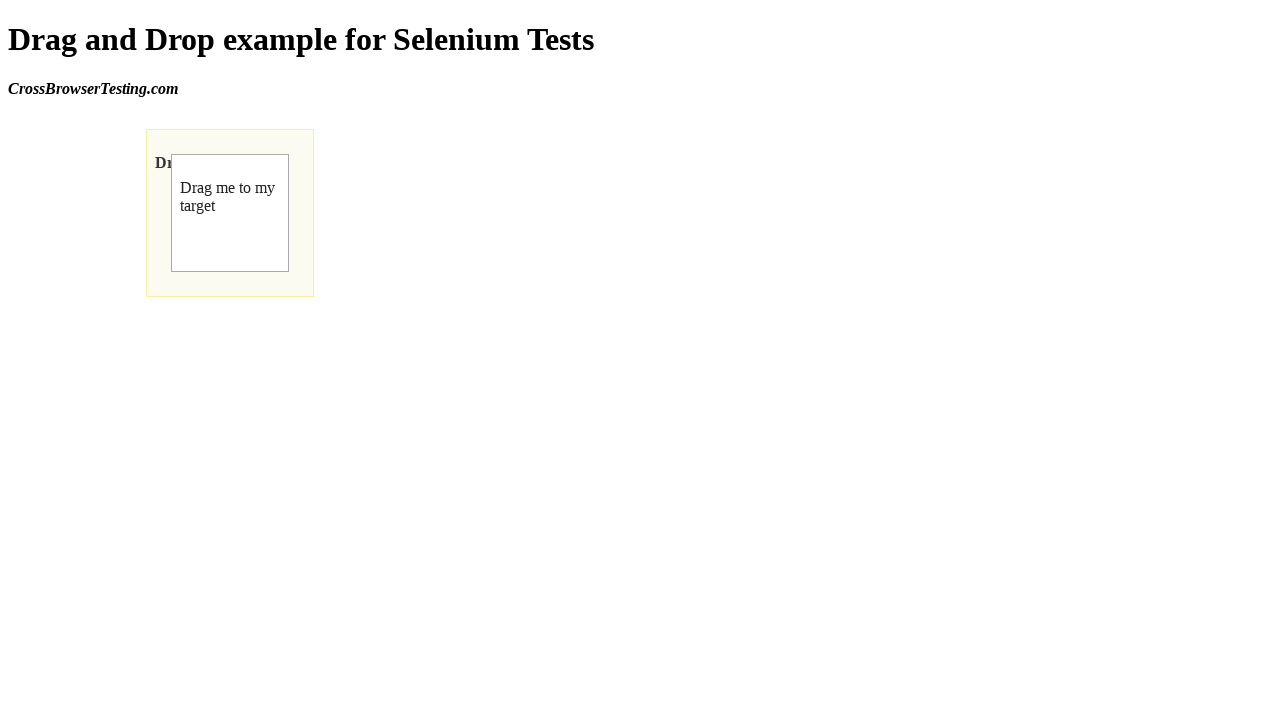